Tests dynamic controls page with explicit waits by clicking Remove button, waiting for "It's gone!" message visibility, then clicking Add button and verifying "It's back!" message appears

Starting URL: https://the-internet.herokuapp.com/dynamic_controls

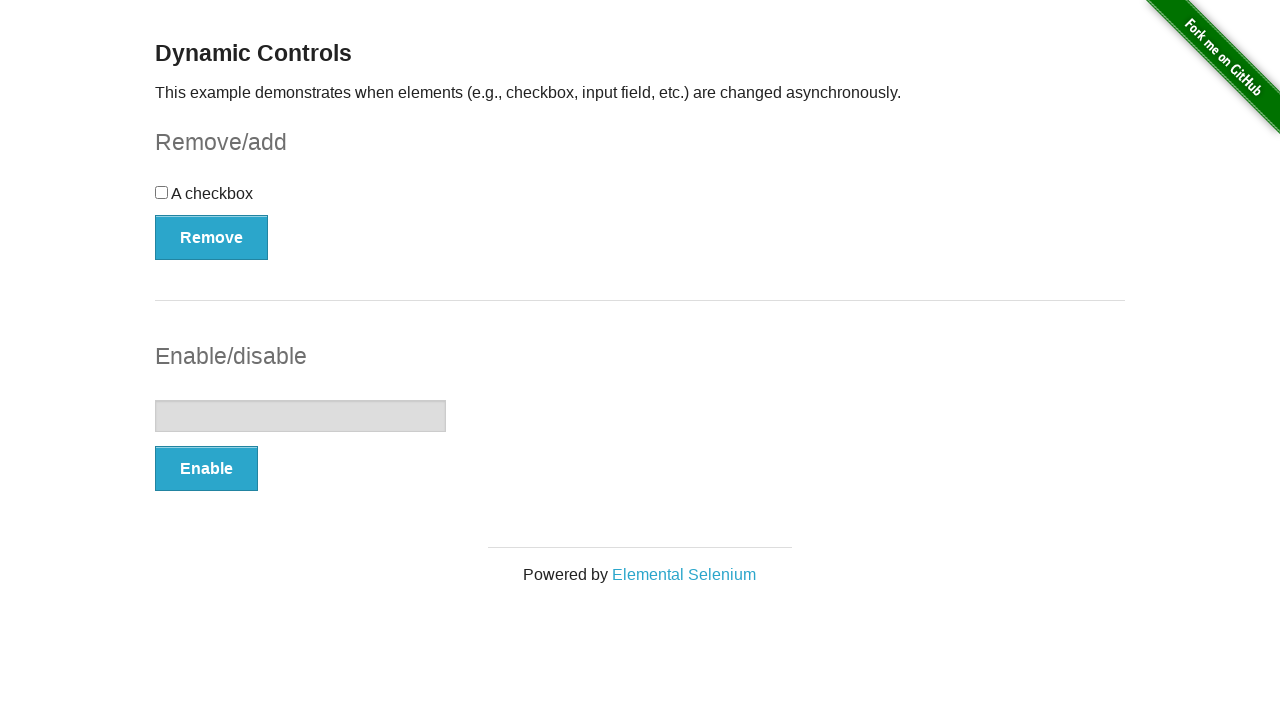

Clicked Remove button to remove the element at (212, 237) on xpath=(//button[@autocomplete='off'])[1]
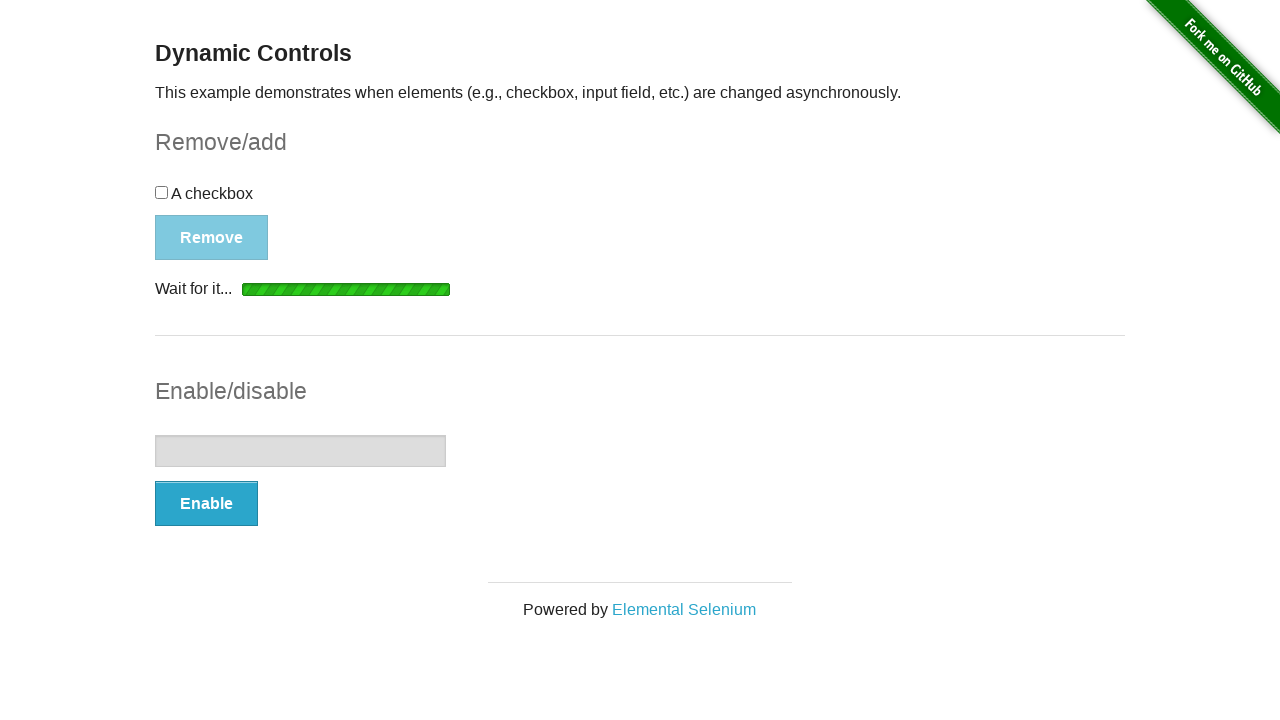

Waited for 'It's gone!' message to become visible
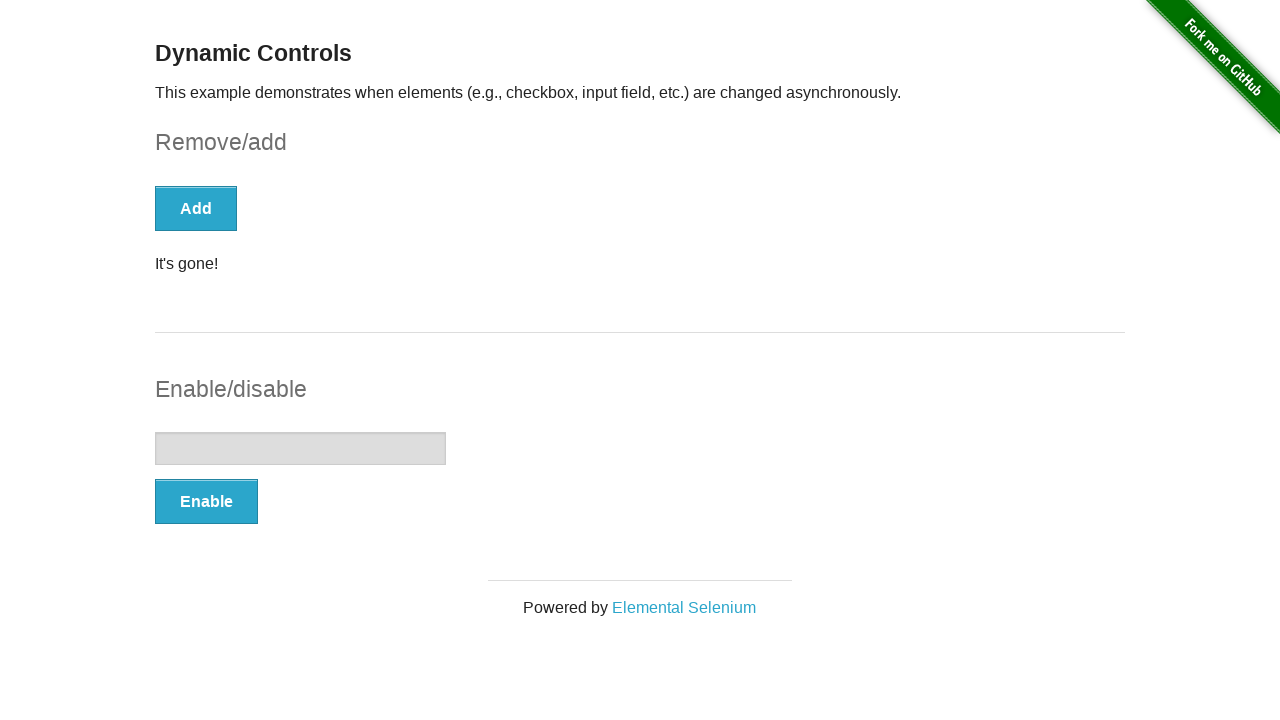

Verified 'It's gone!' message is visible
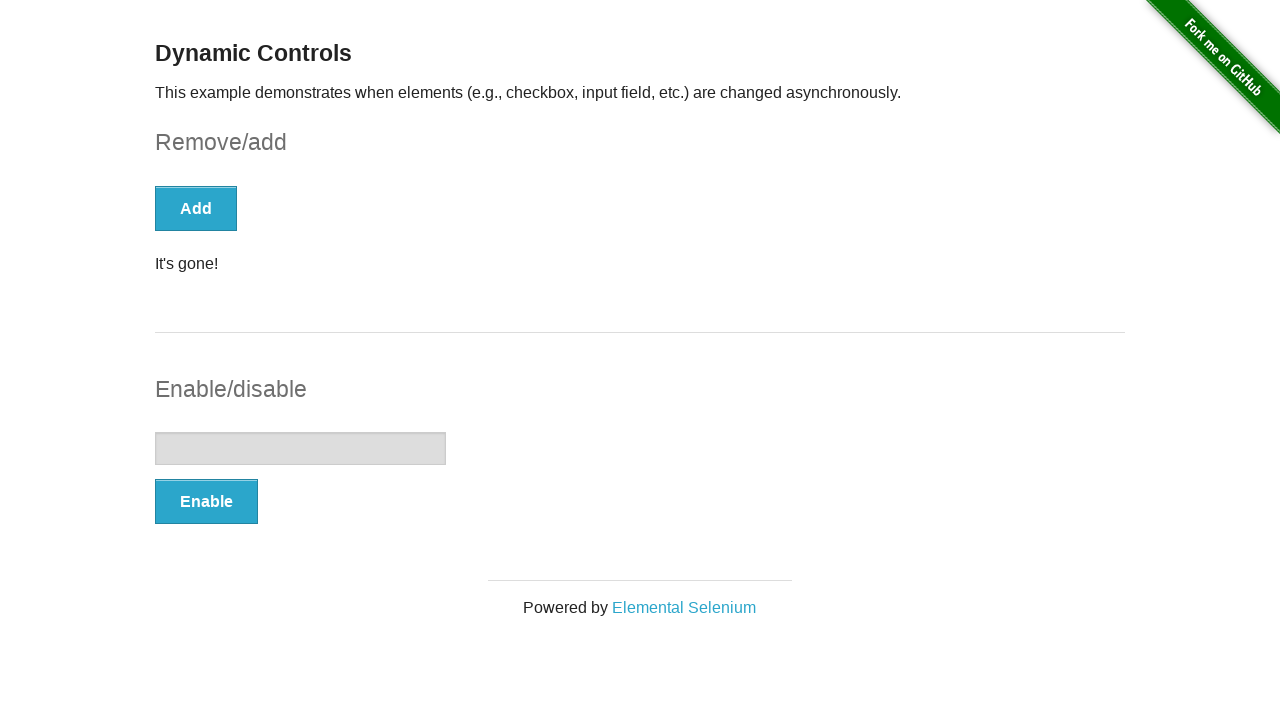

Clicked Add button to restore the element at (196, 208) on button[onclick='swapCheckbox()']
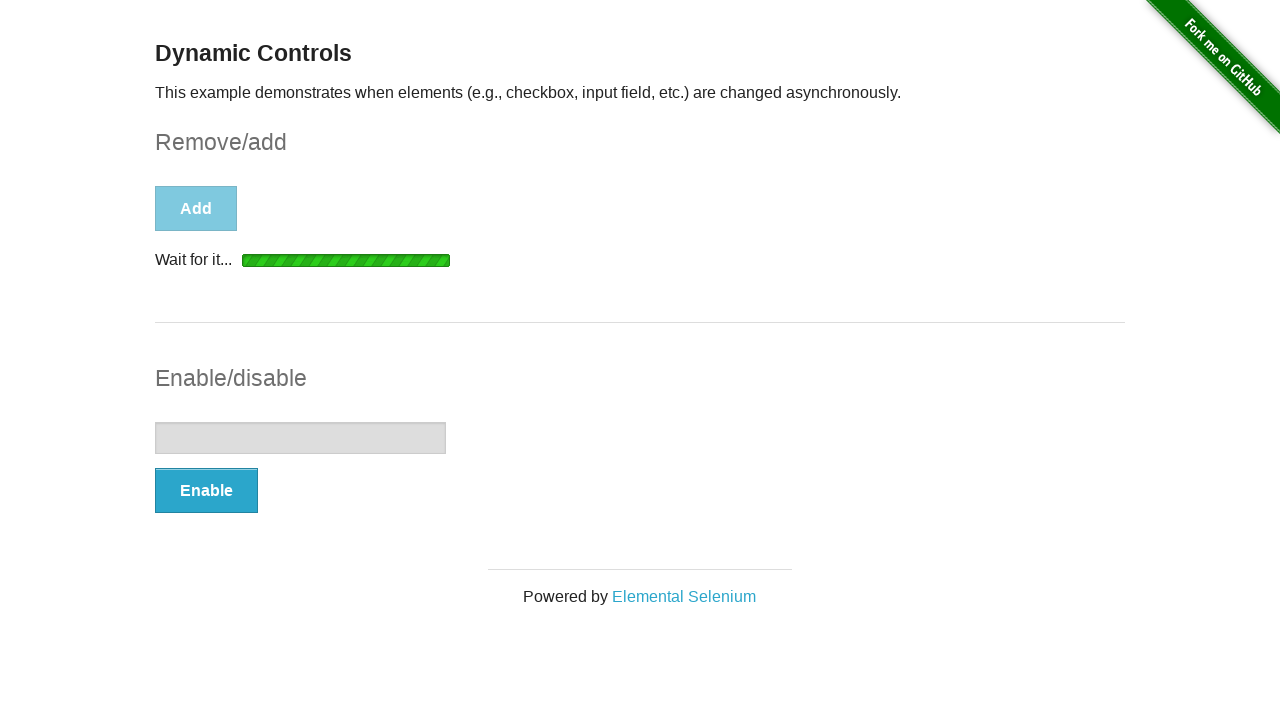

Waited for 'It's back!' message to become visible
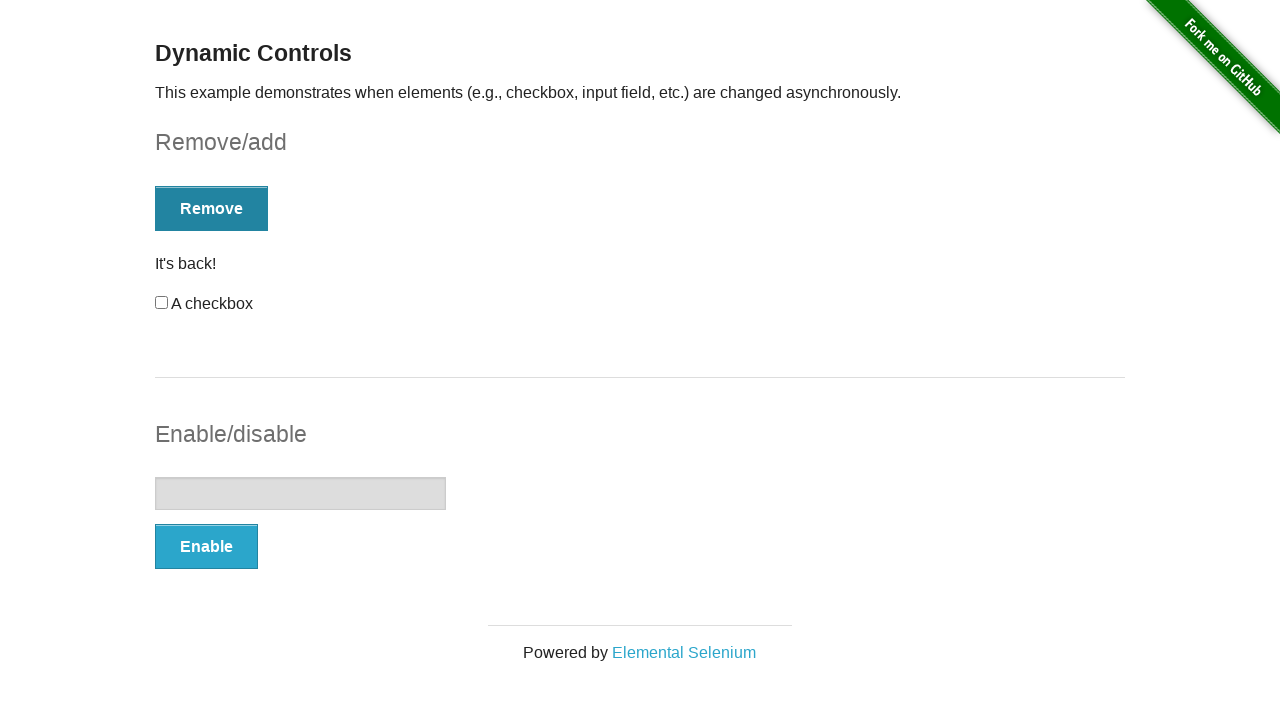

Verified 'It's back!' message is visible
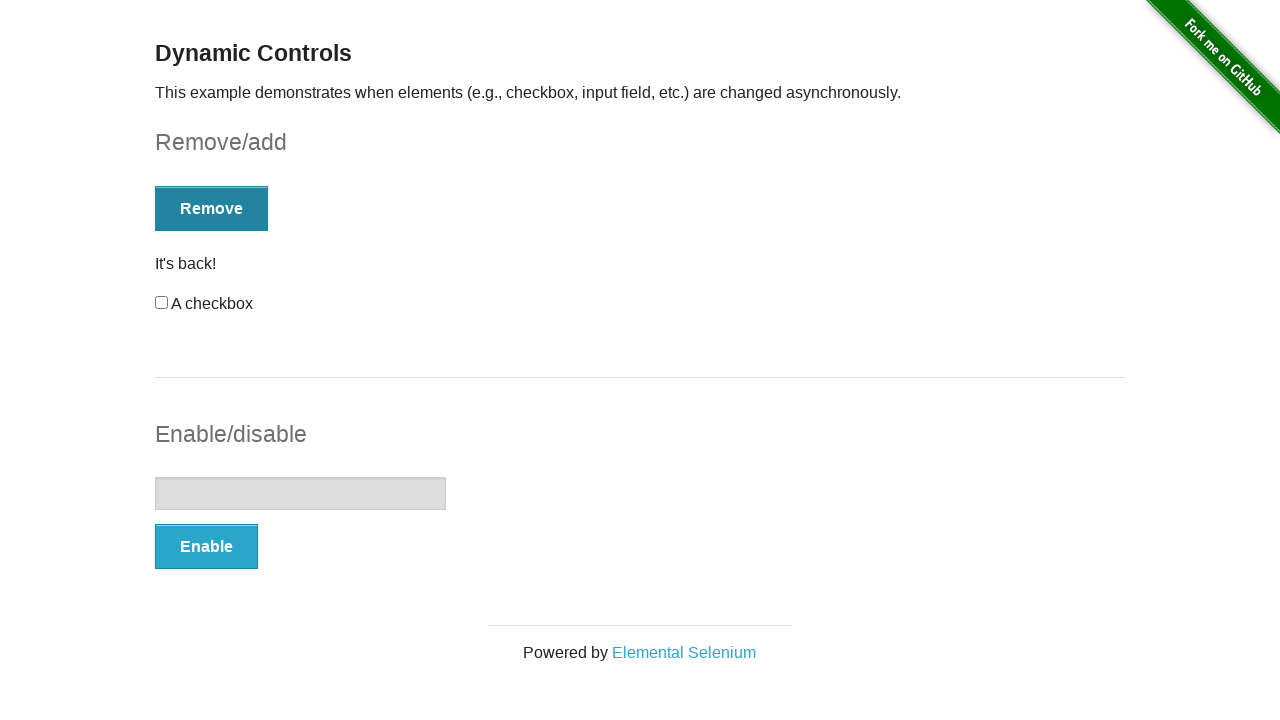

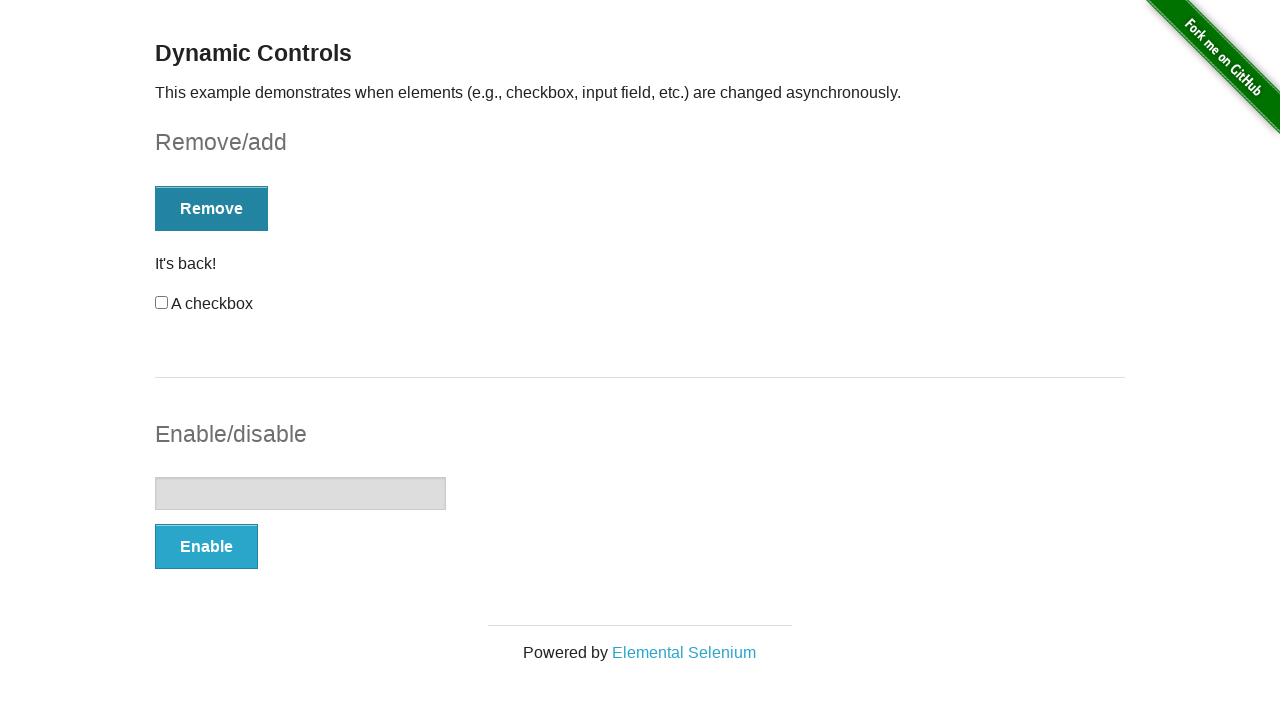